Tests a confirm dialog by clicking a button that triggers it and dismissing (canceling) the dialog

Starting URL: https://demoqa.com/alerts

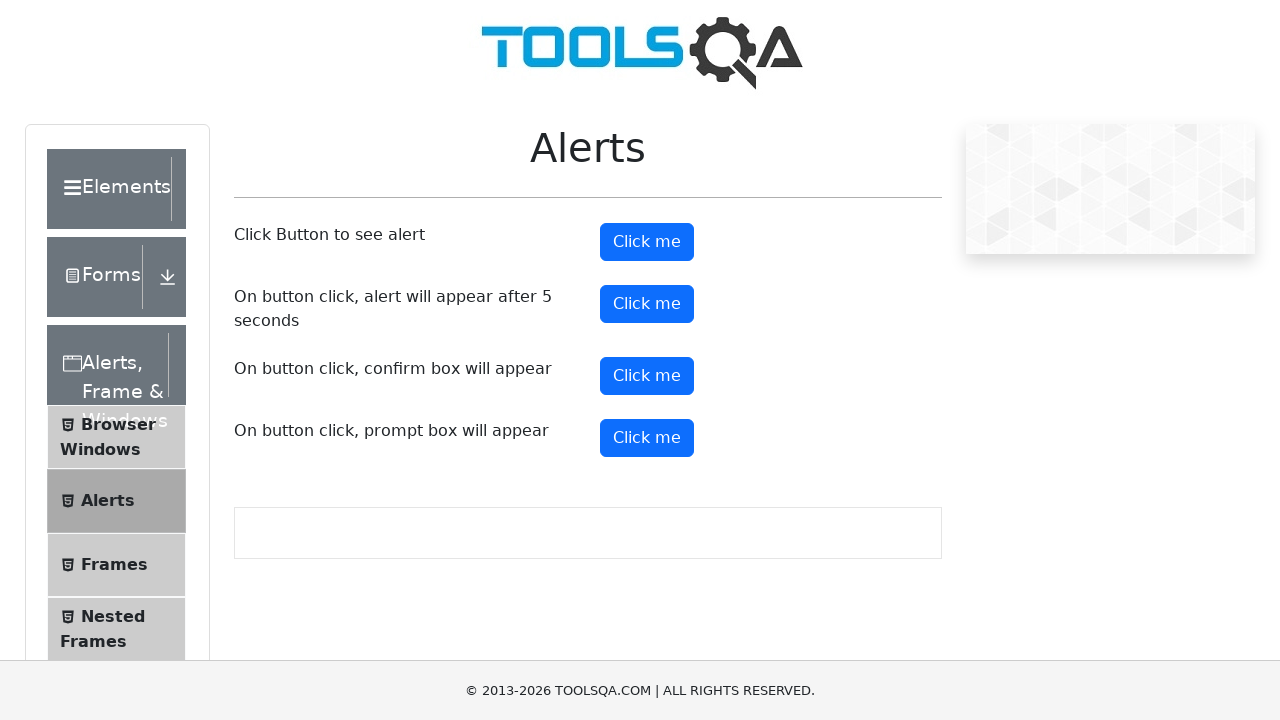

Set up dialog handler to dismiss confirm dialogs
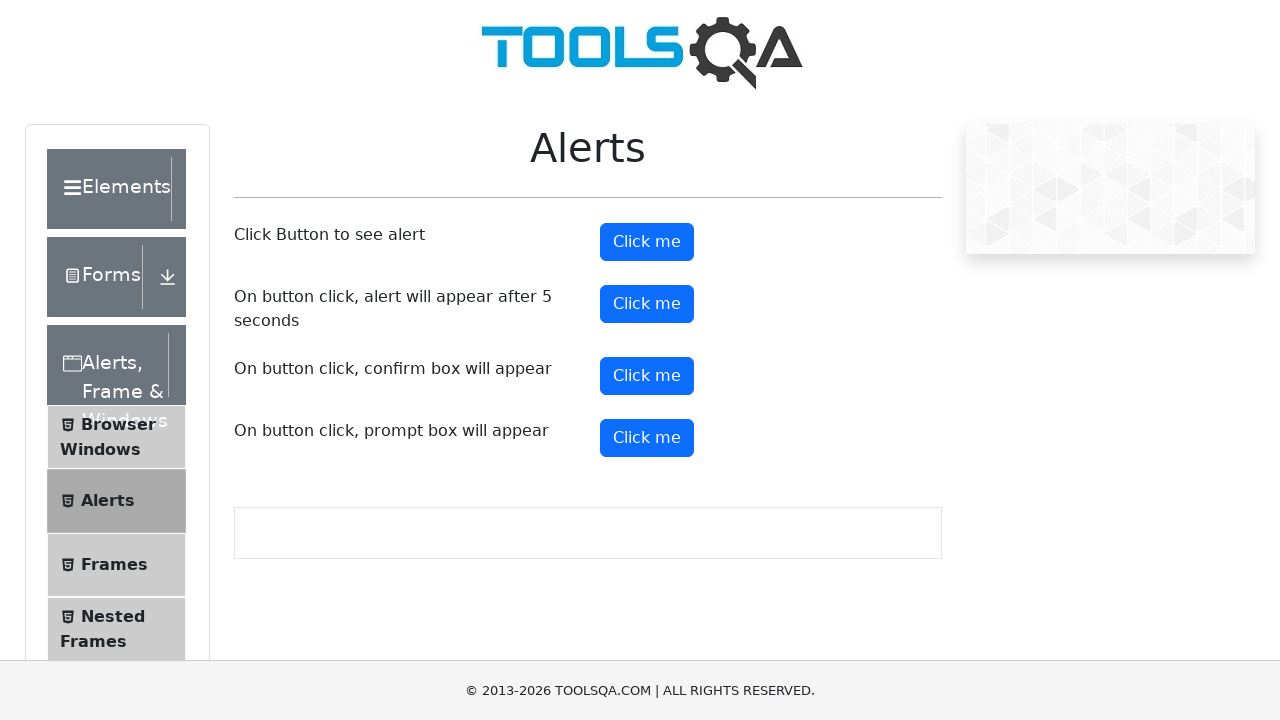

Clicked confirm button to trigger the confirm dialog at (647, 376) on xpath=//button[@id='confirmButton']
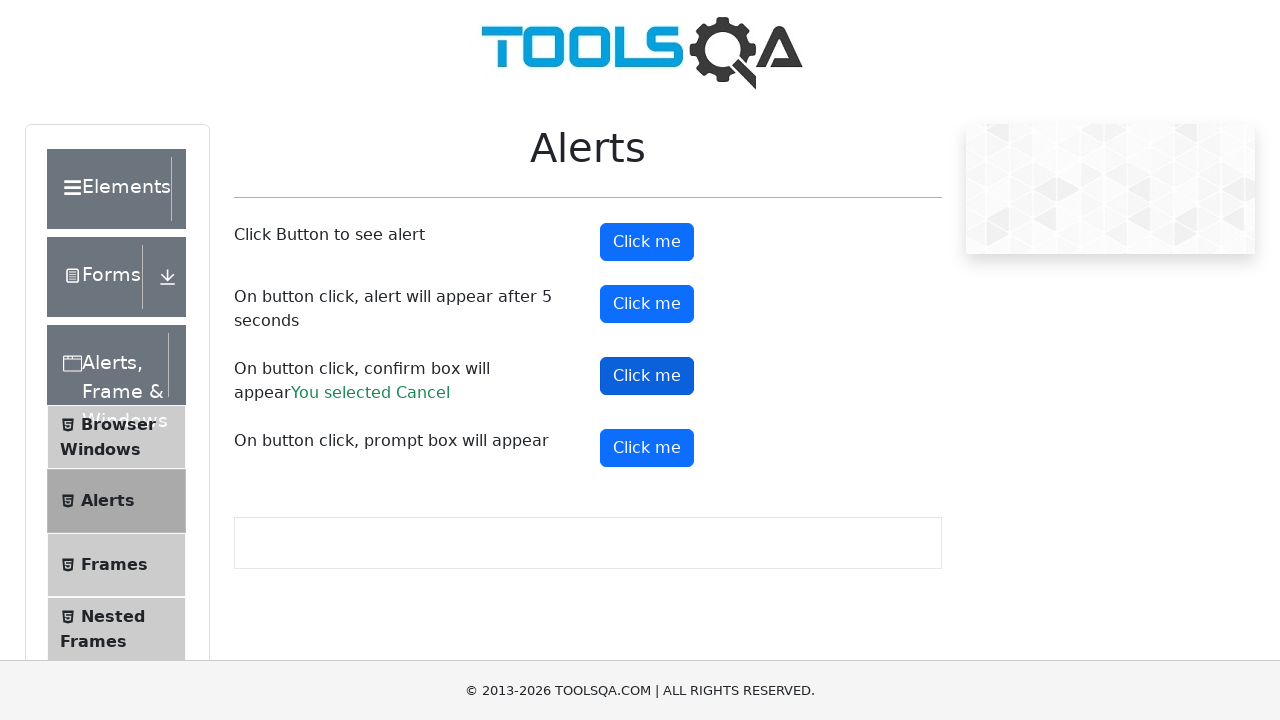

Waited 500ms for dialog to be dismissed
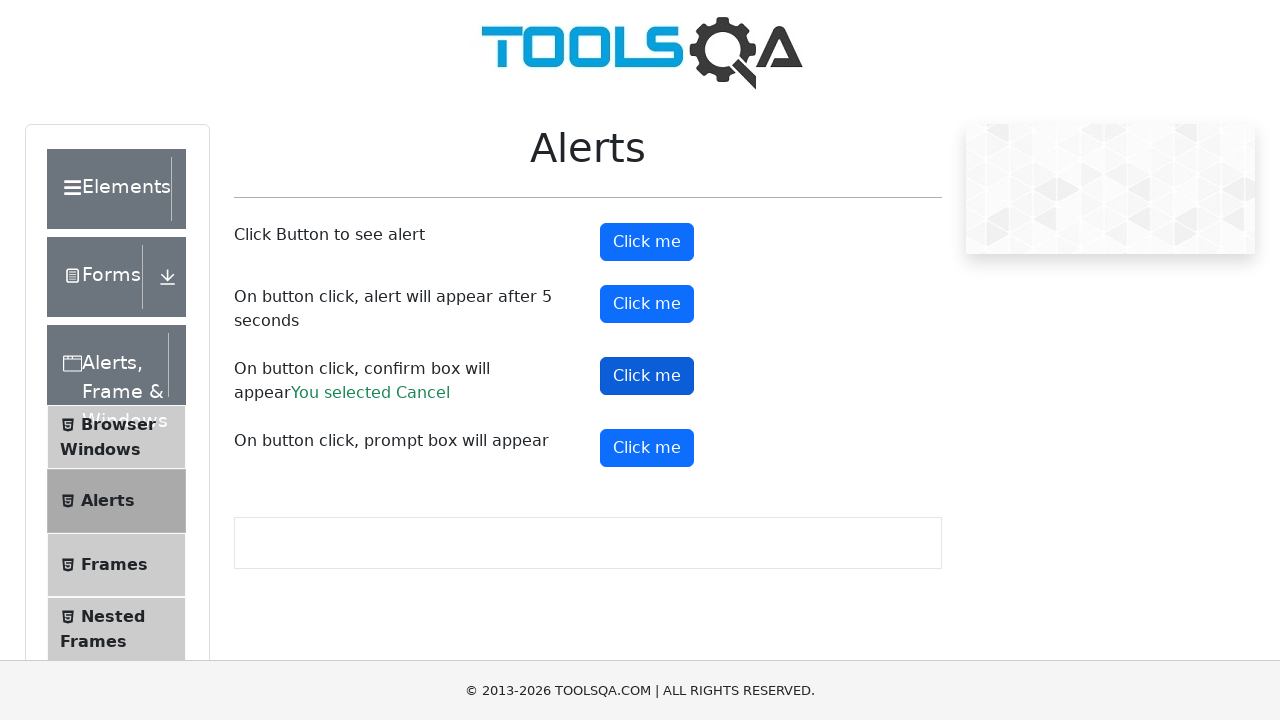

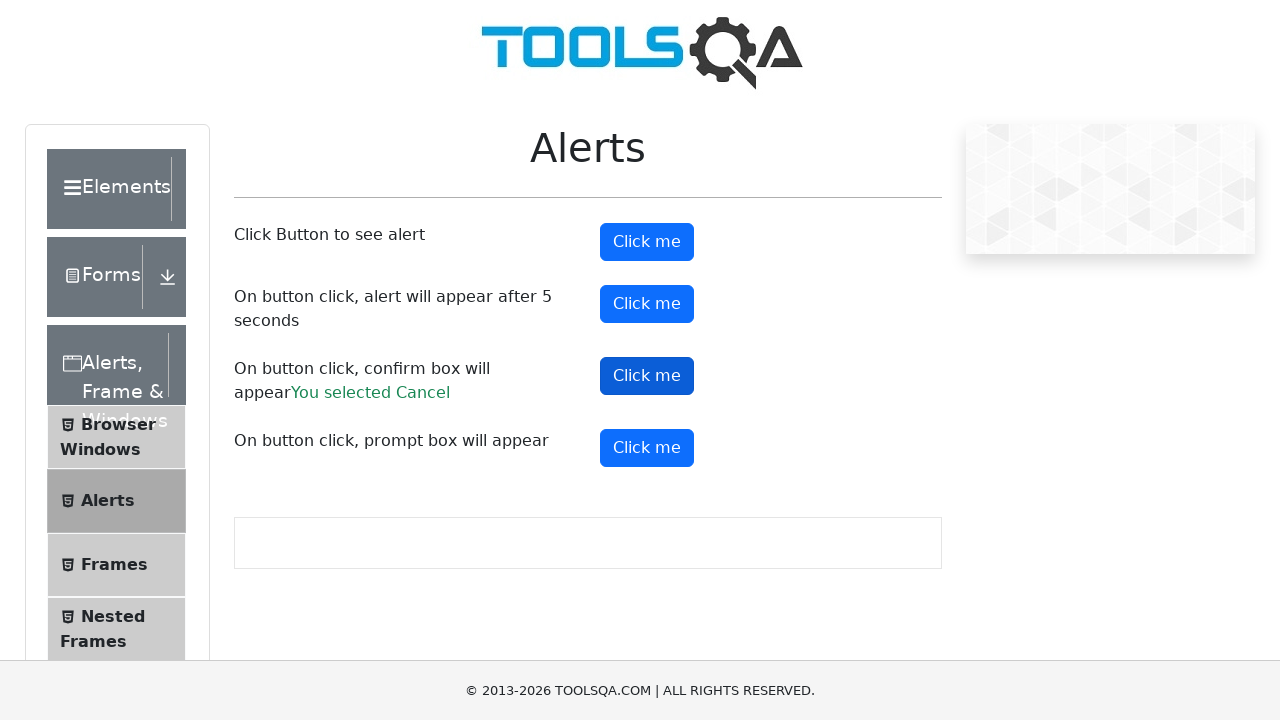